Tests select box interactions by selecting options using different methods on a practice page

Starting URL: https://www.tutorialspoint.com/selenium/practice/select-menu.php

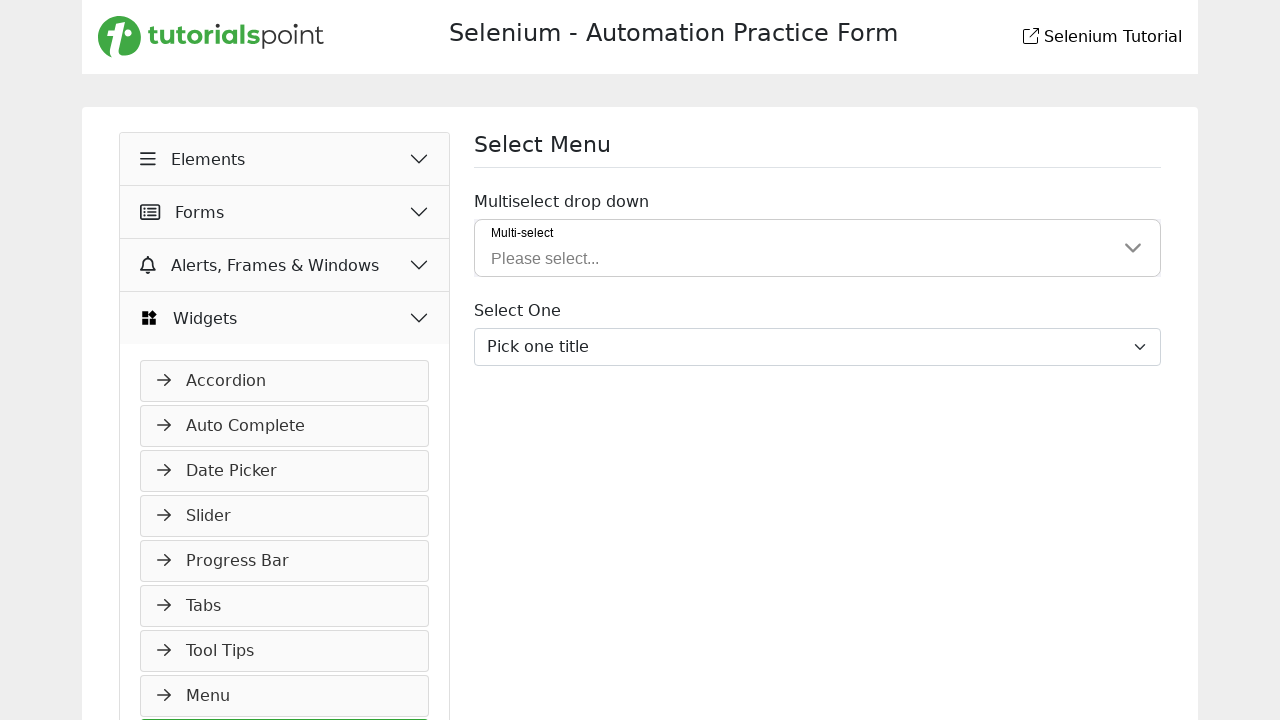

Located select element with id 'inputGroupSelect03'
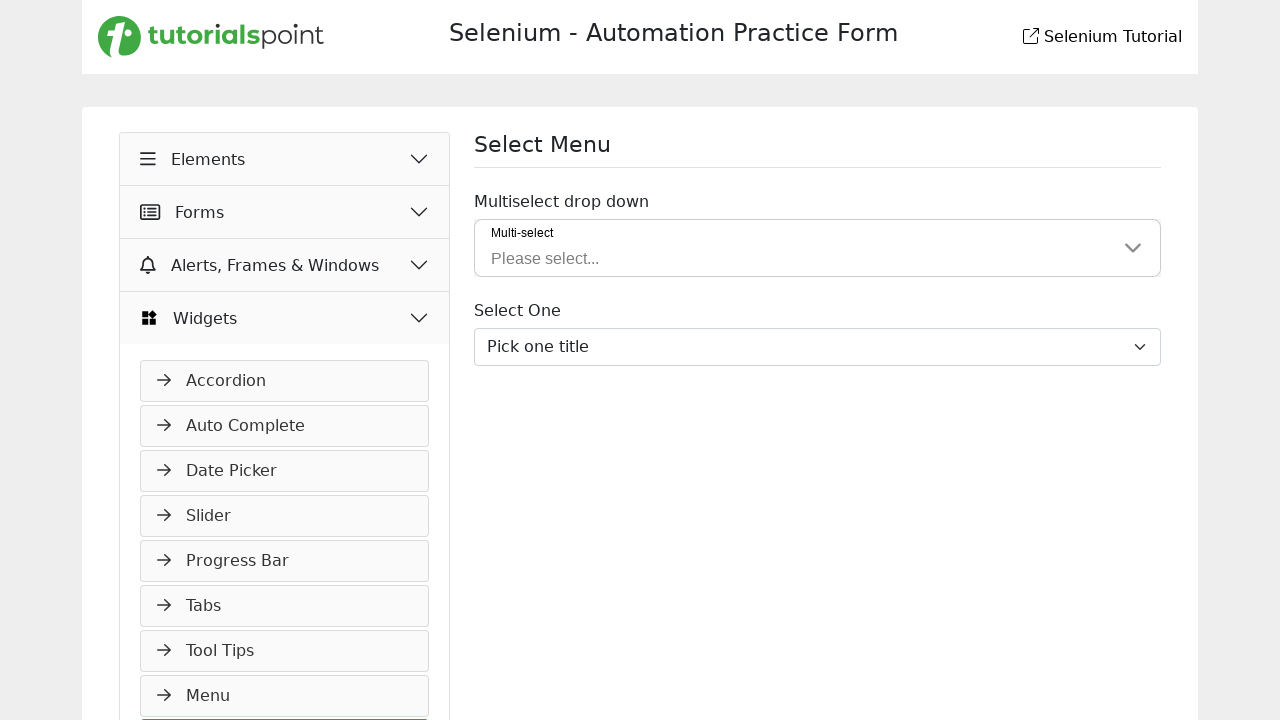

Selected option 'Proof.' from the select box on #inputGroupSelect03
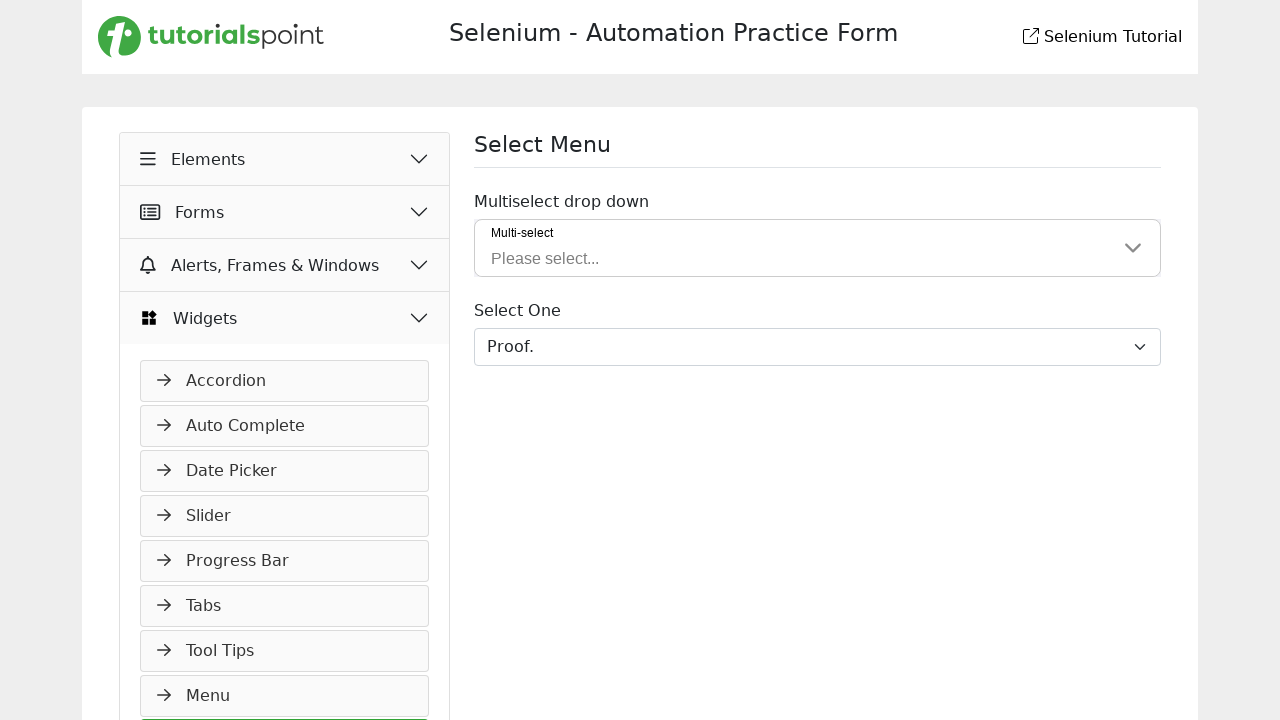

Waited 1000ms to verify selection was made
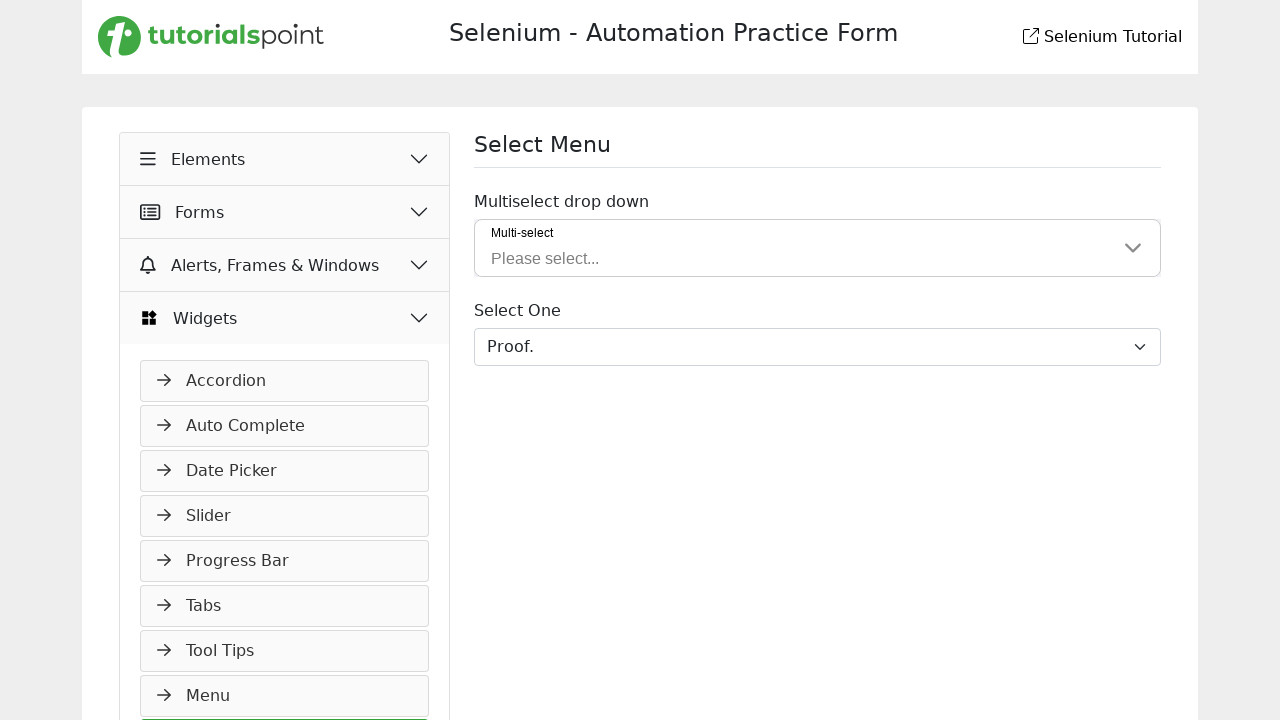

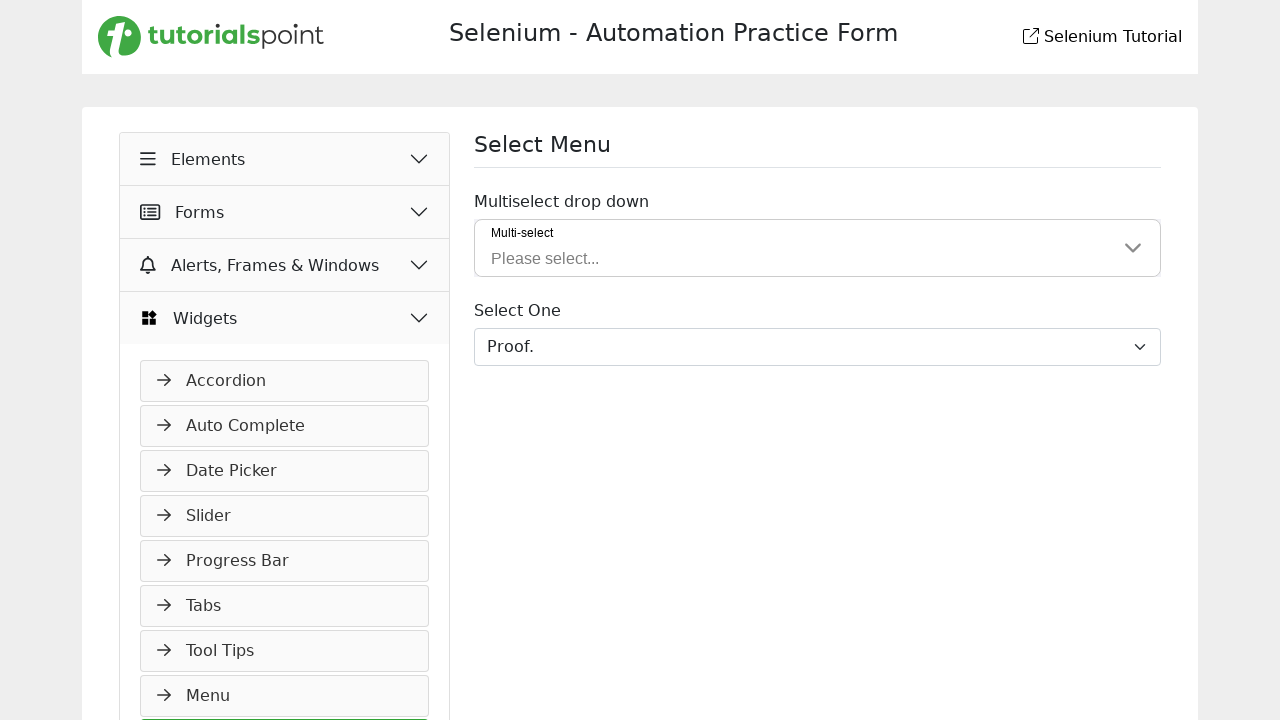